Tests hover menu interaction by hovering over a main menu item and then a submenu item to reveal nested menu options

Starting URL: https://demoqa.com/menu

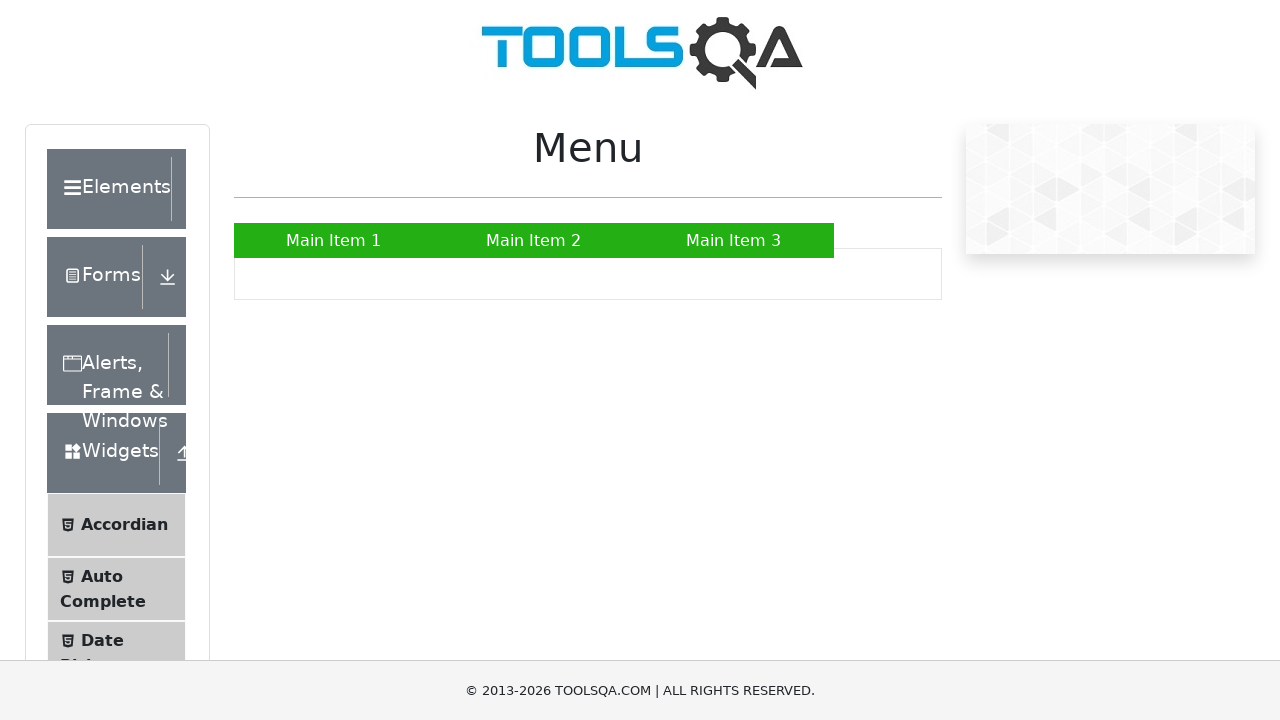

Located main menu item 'Main Item 2'
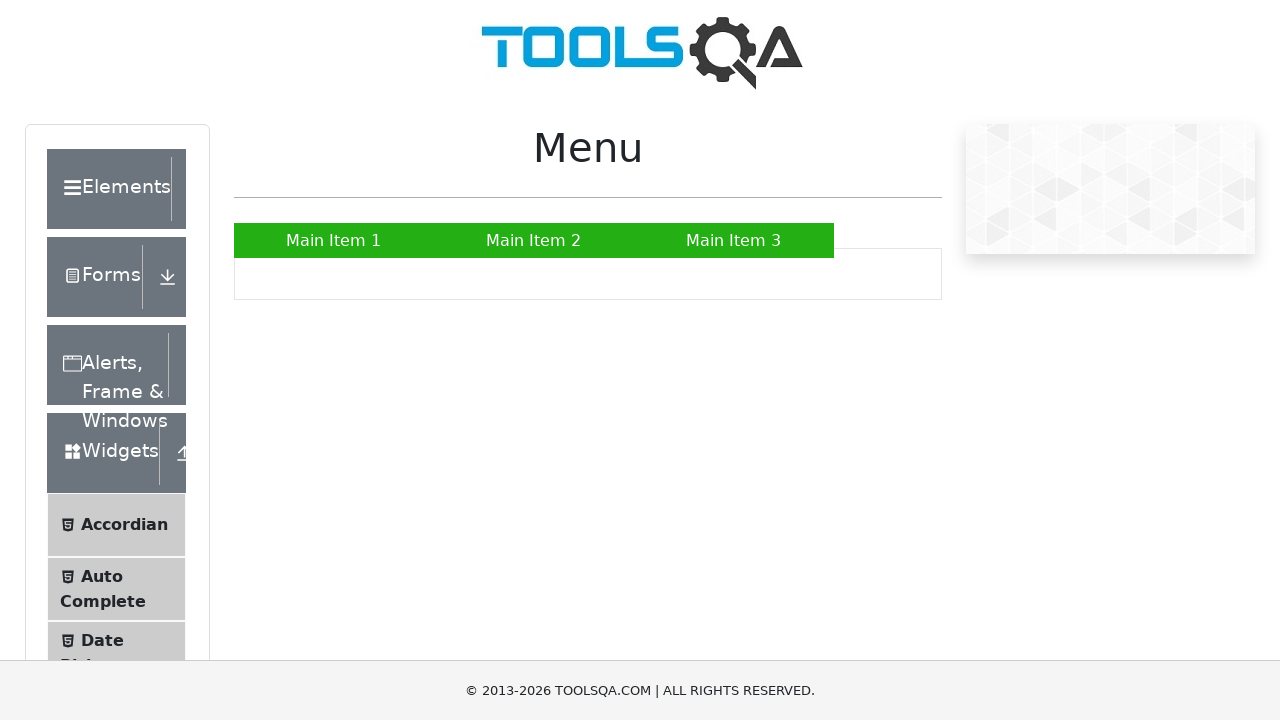

Hovered over main menu item 'Main Item 2' to reveal submenu at (534, 240) on xpath=//a[normalize-space()='Main Item 2']
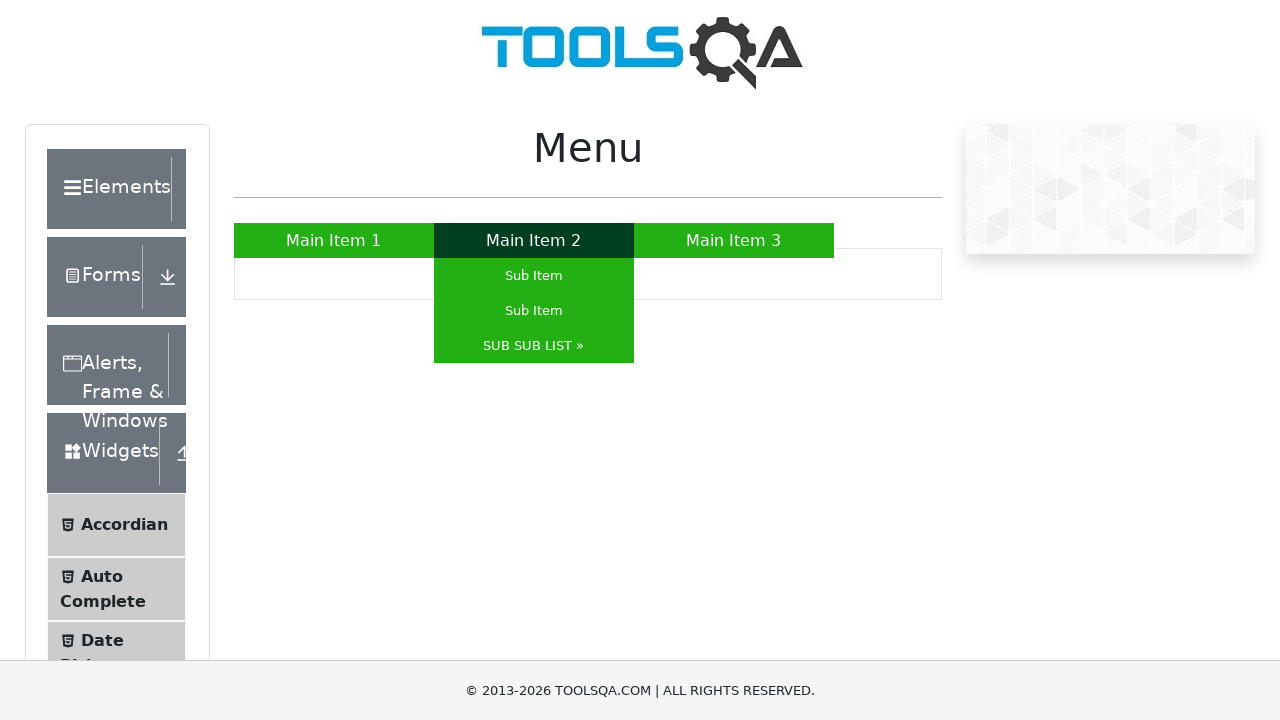

Located submenu item 'SUB SUB LIST »'
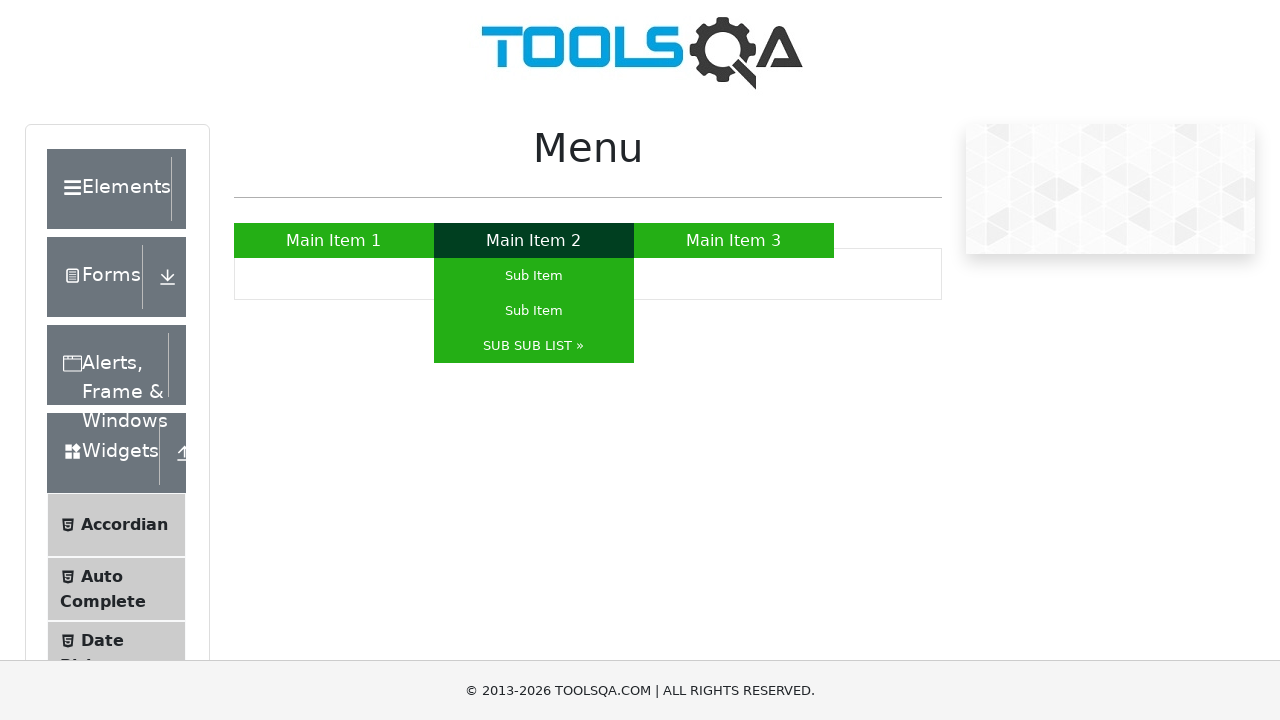

Hovered over submenu item 'SUB SUB LIST »' to reveal nested menu options at (534, 346) on xpath=//a[normalize-space()='SUB SUB LIST »']
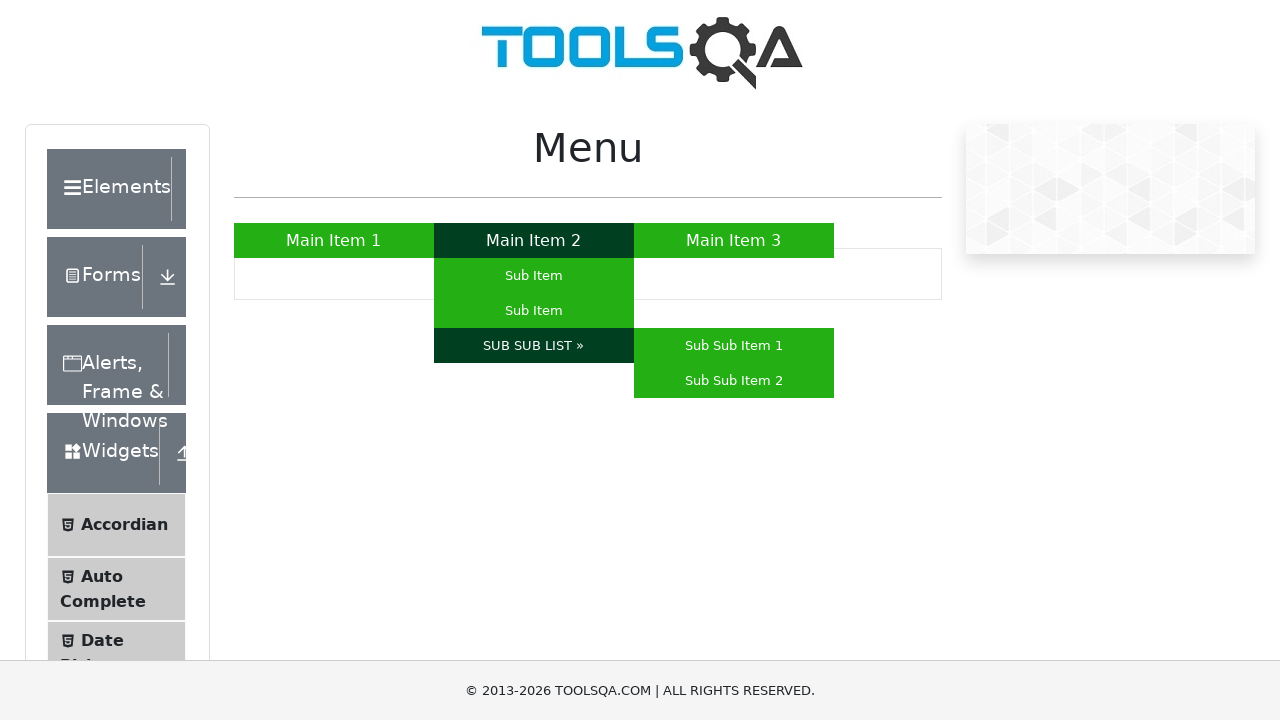

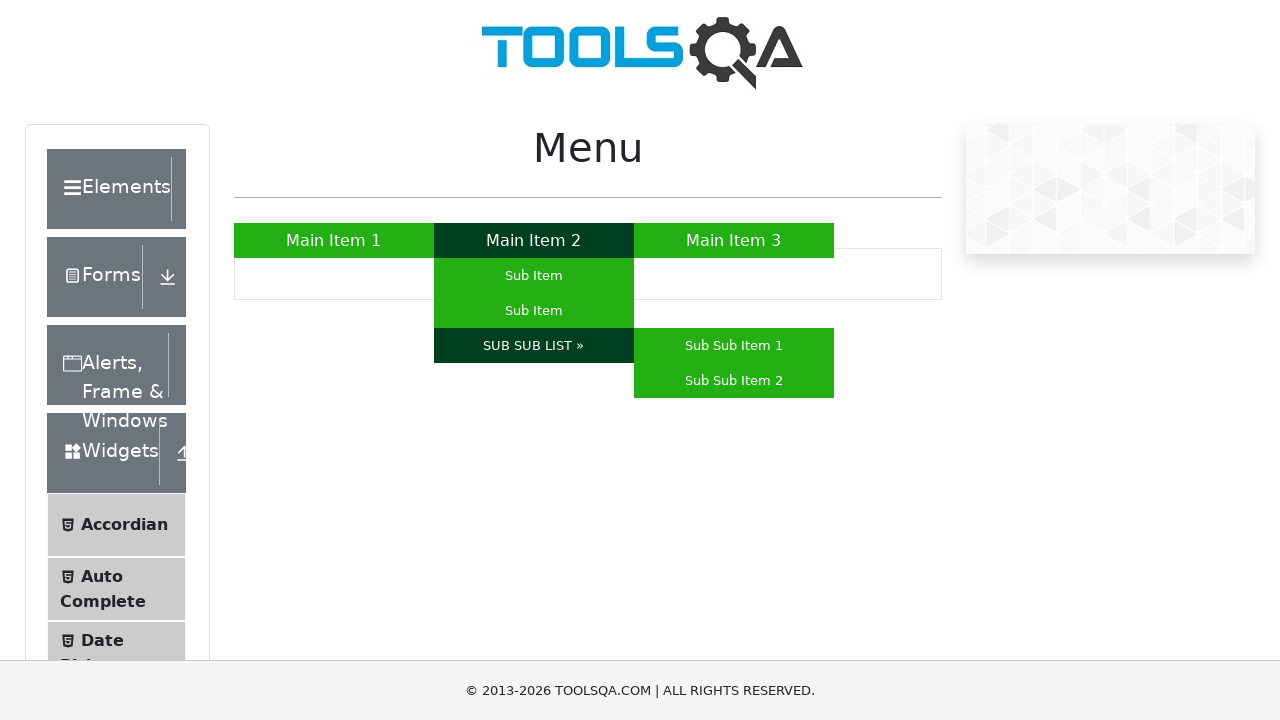